Tests JavaScript confirm dialog by clicking the second button and dismissing the confirm popup

Starting URL: https://the-internet.herokuapp.com/javascript_alerts

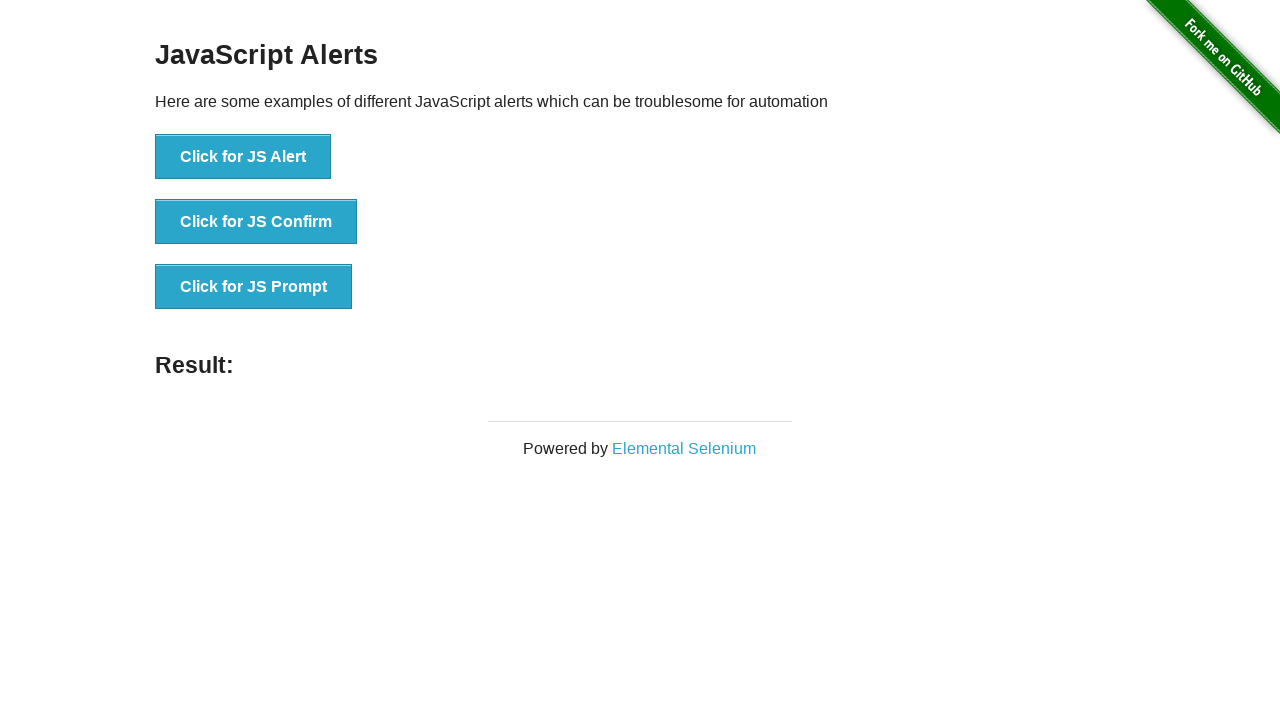

Clicked the JS Confirm button at (256, 222) on button:has-text('Click for JS Confirm')
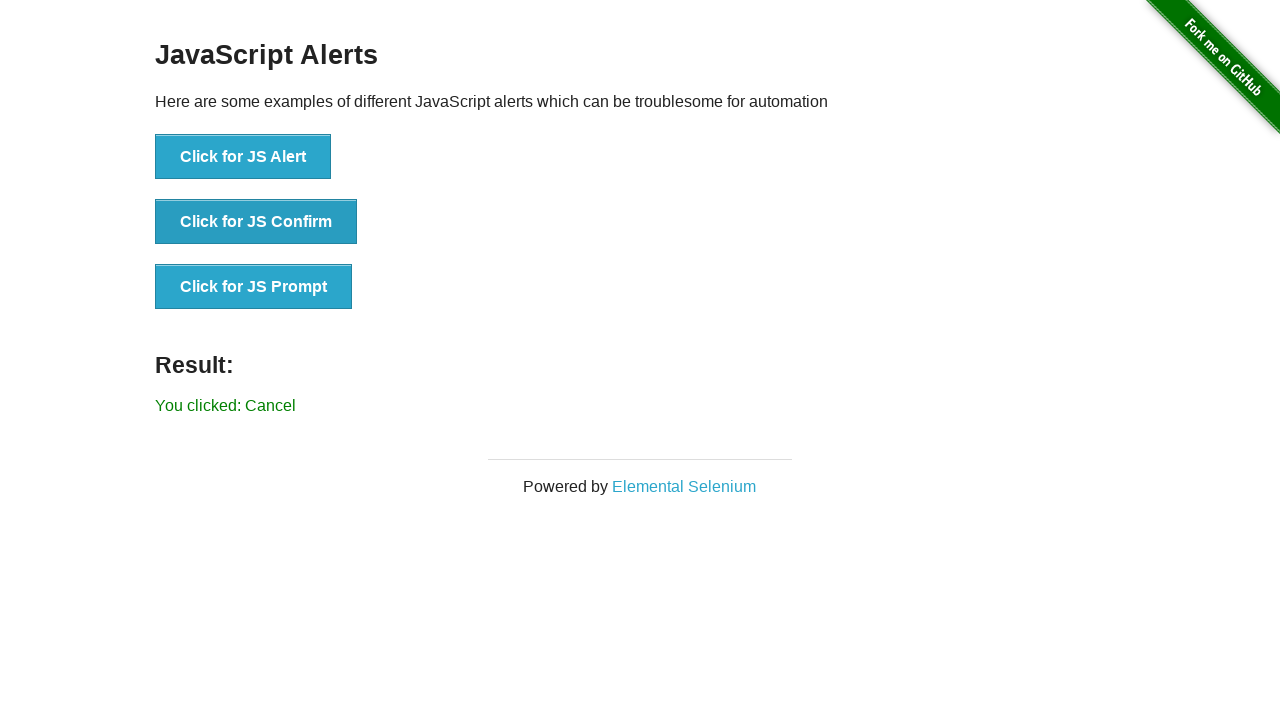

Set up dialog handler to dismiss the confirm popup
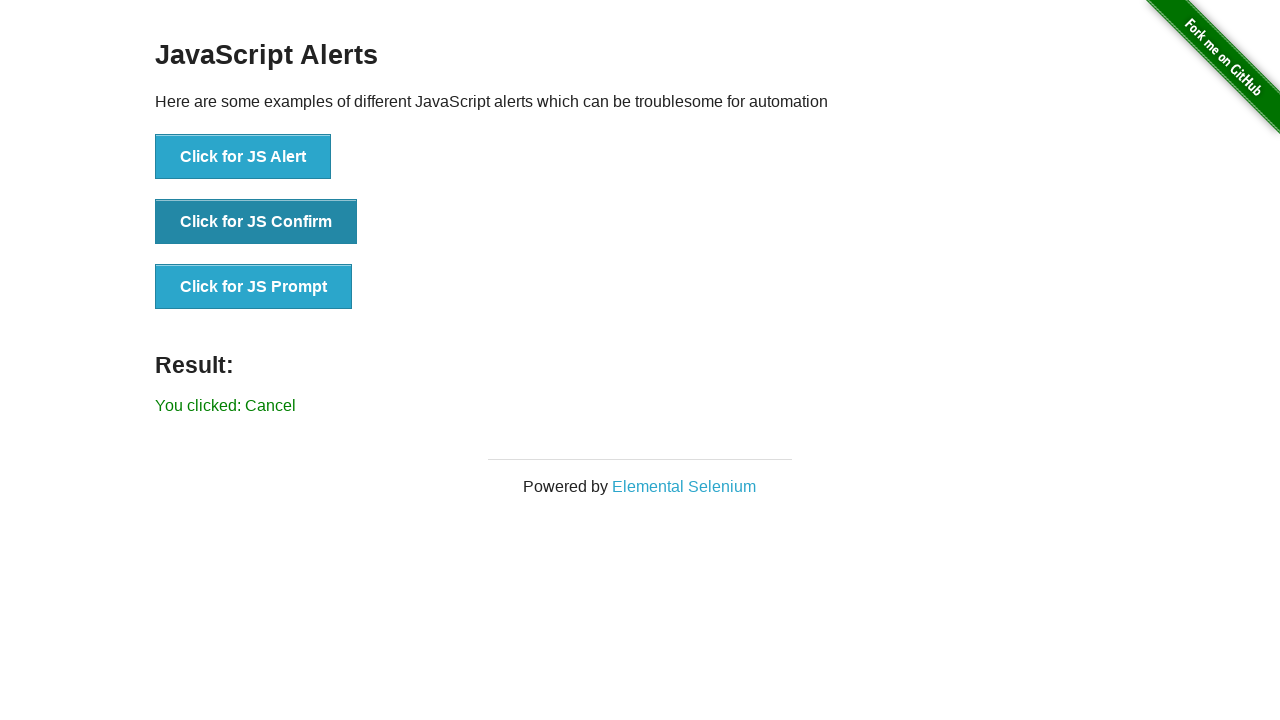

Result element became visible after dismissing confirm dialog
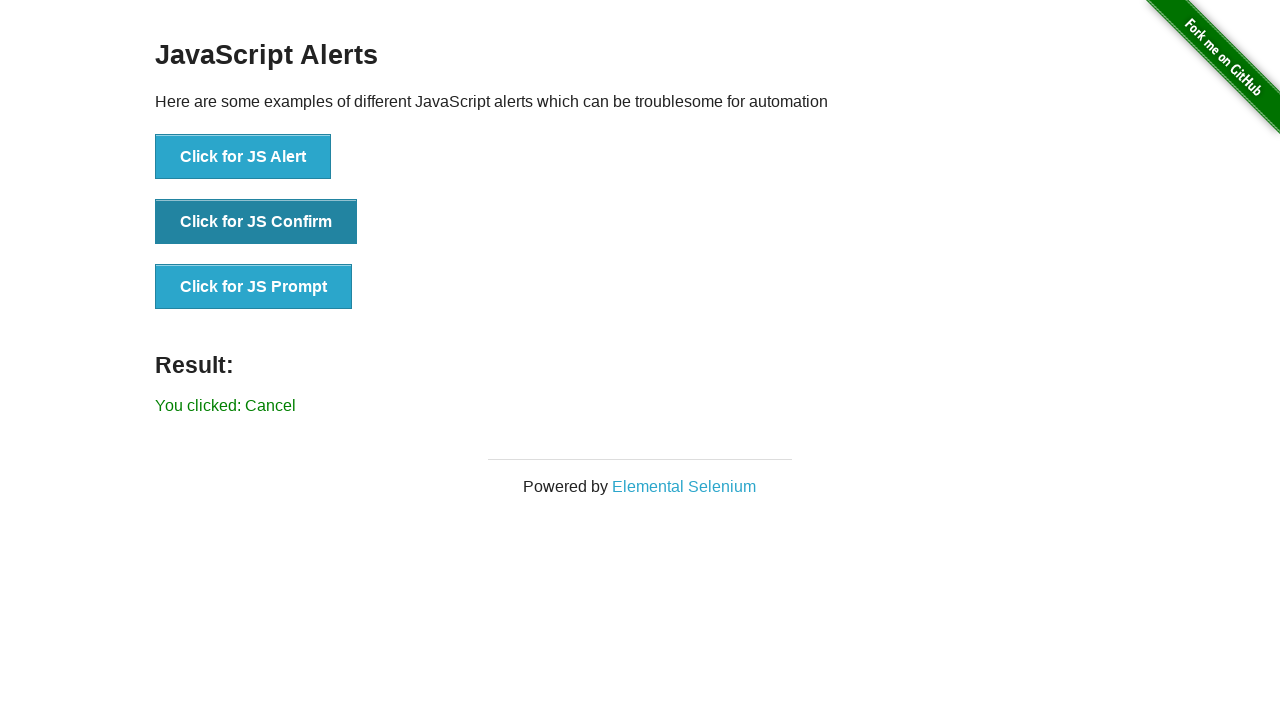

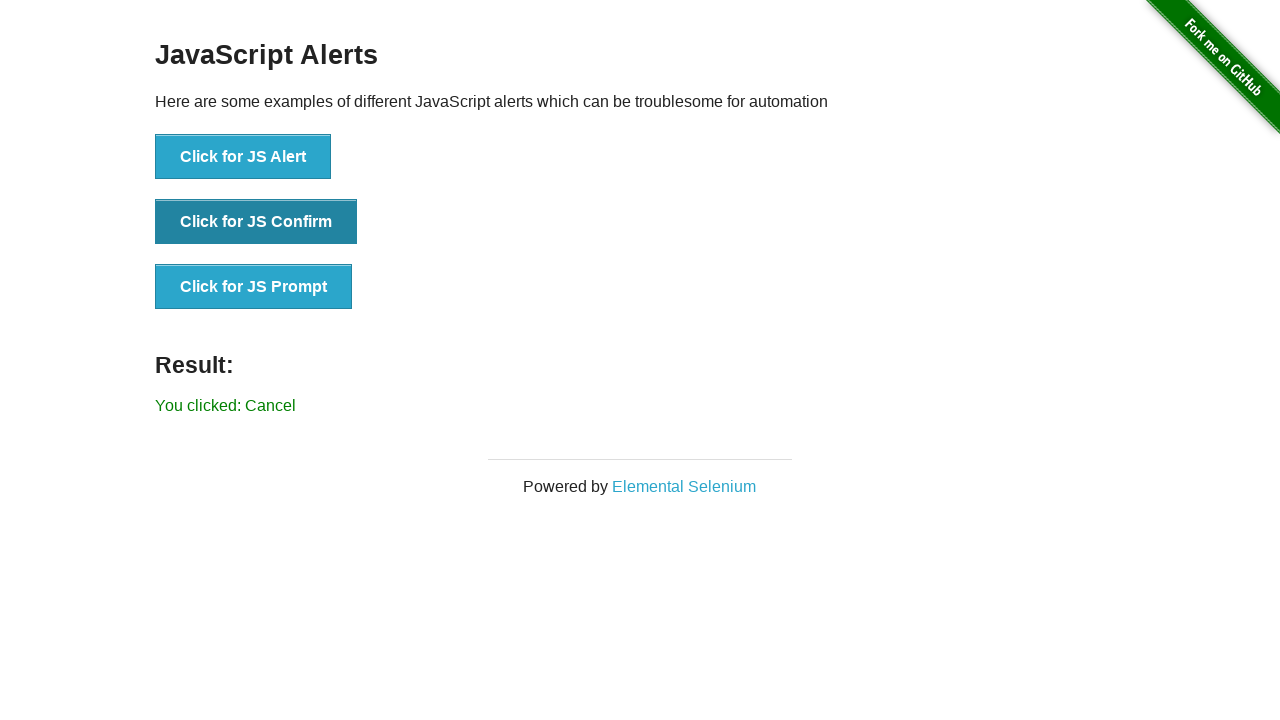